Tests adding specific items (Cucumber, Brocolli, Beetroot) to a shopping cart on an e-commerce practice site by finding products by name and clicking their Add to Cart buttons

Starting URL: https://rahulshettyacademy.com/seleniumPractise/

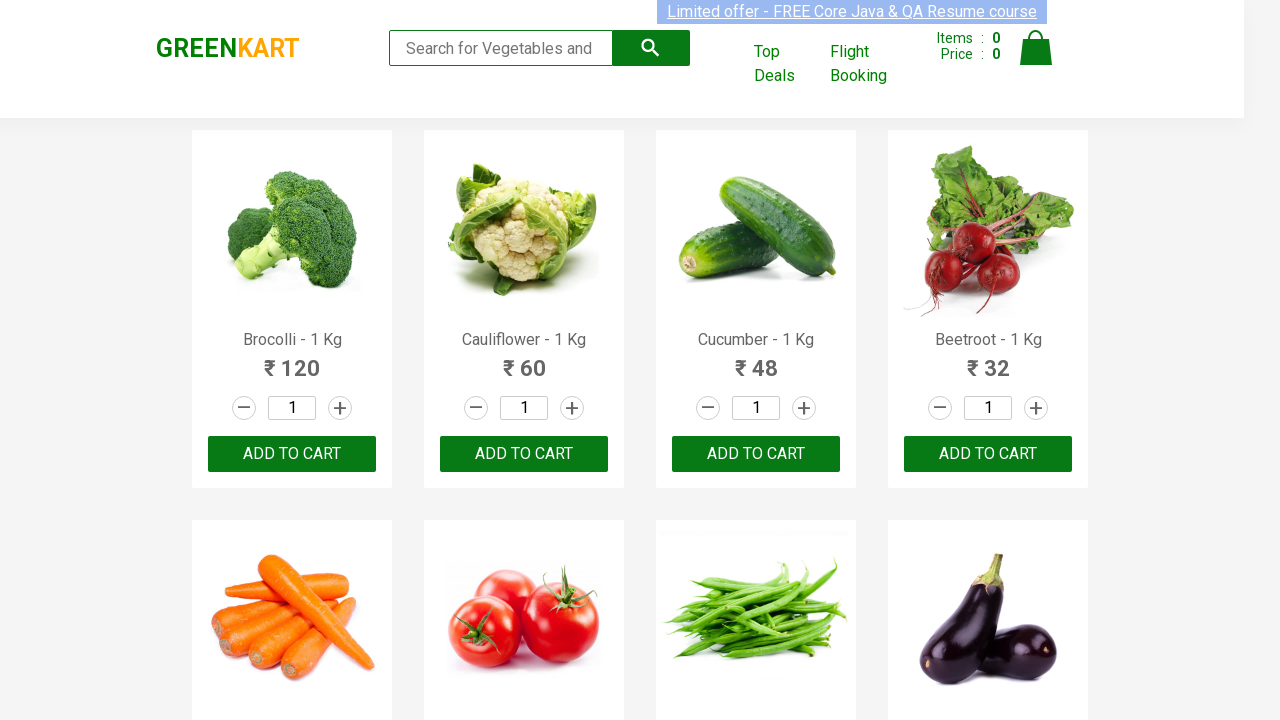

Waited for product names to load
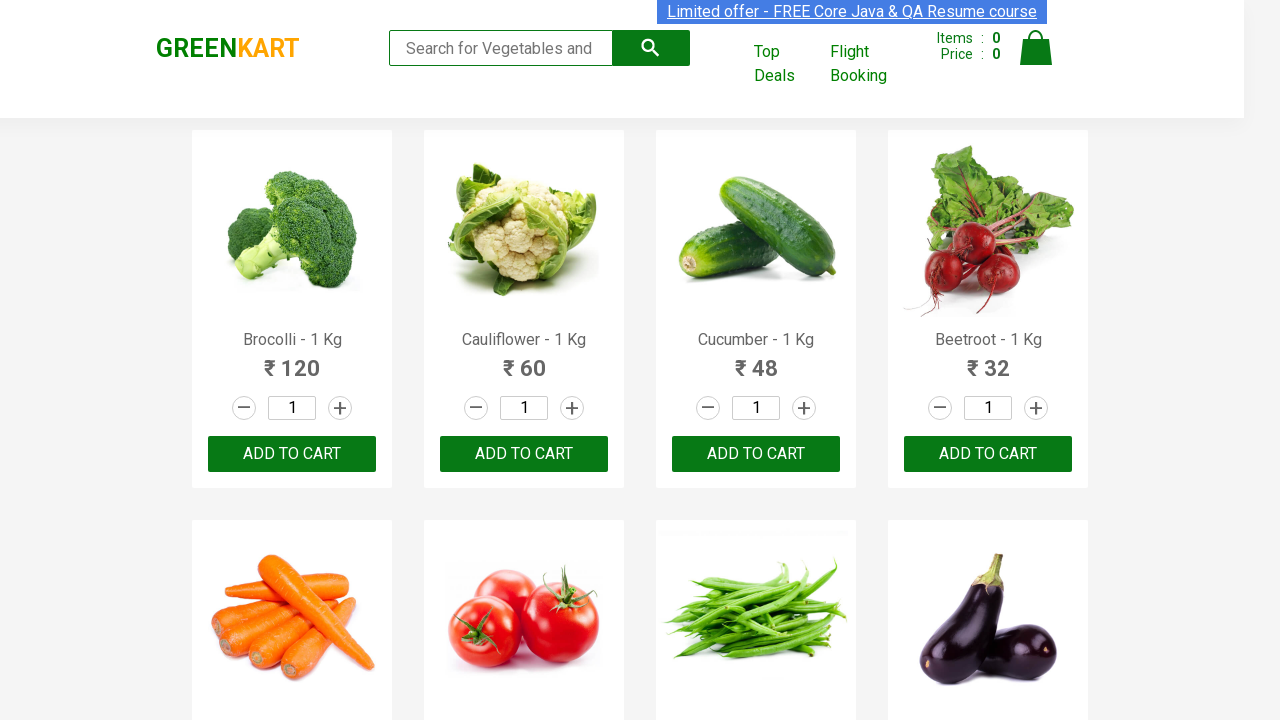

Retrieved all product elements from the page
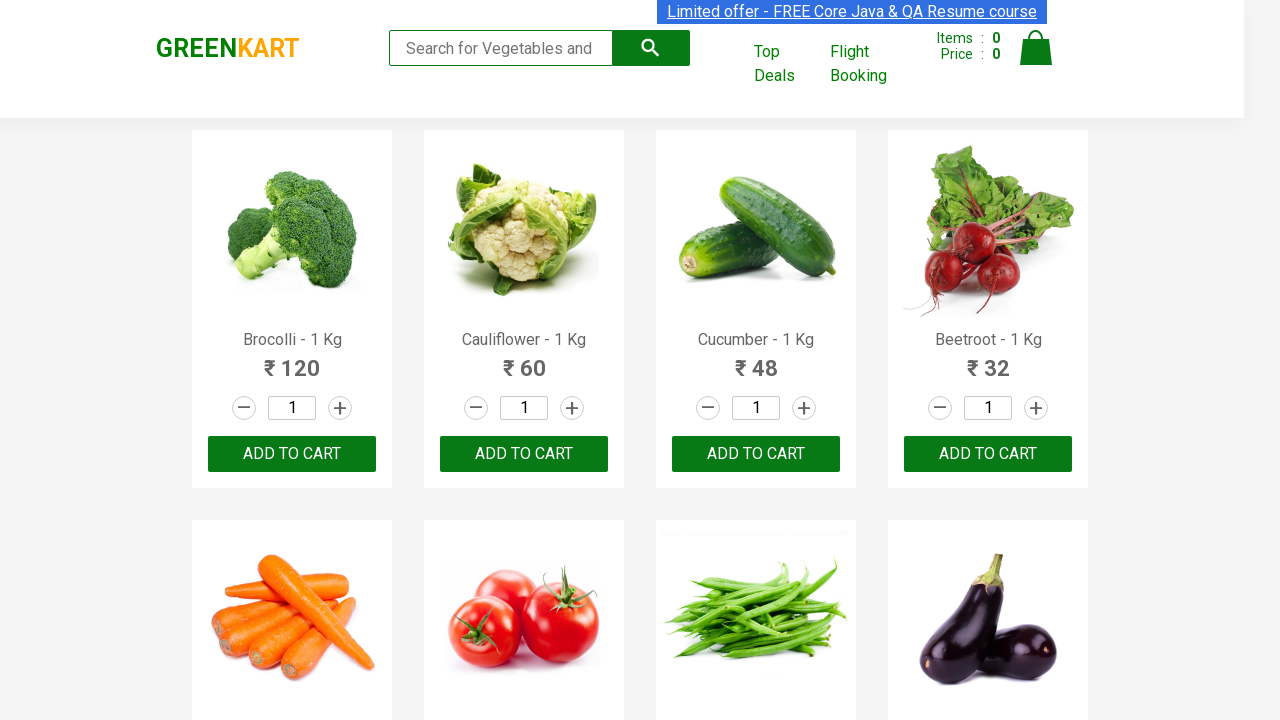

Added 'Brocolli' to cart (item 1/3) at (292, 454) on xpath=//div[@class='product-action']/button >> nth=0
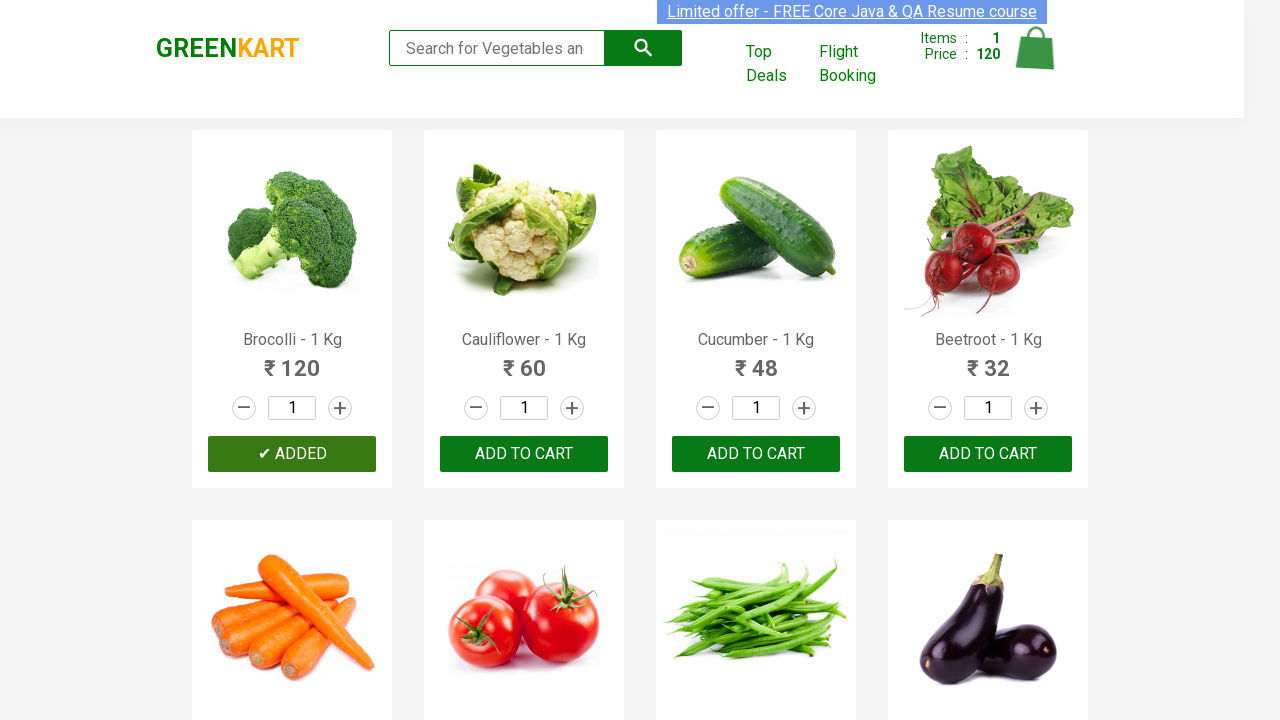

Added 'Cucumber' to cart (item 2/3) at (756, 454) on xpath=//div[@class='product-action']/button >> nth=2
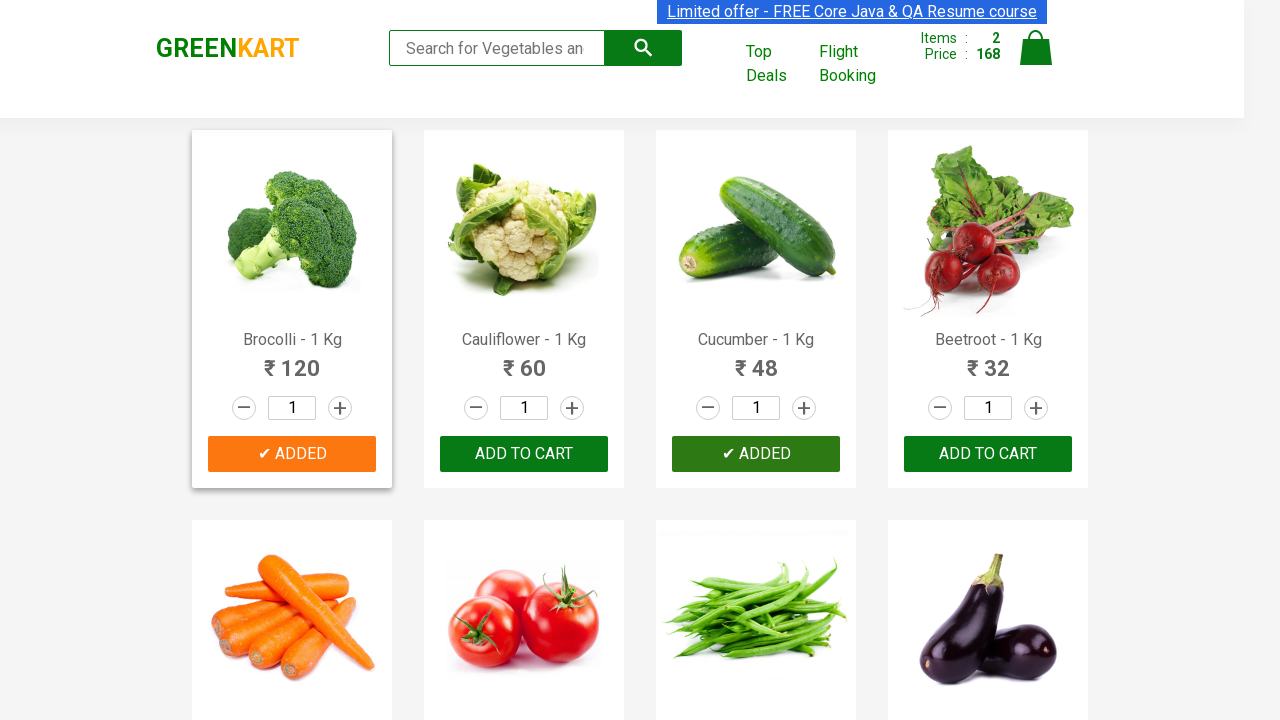

Added 'Beetroot' to cart (item 3/3) at (988, 454) on xpath=//div[@class='product-action']/button >> nth=3
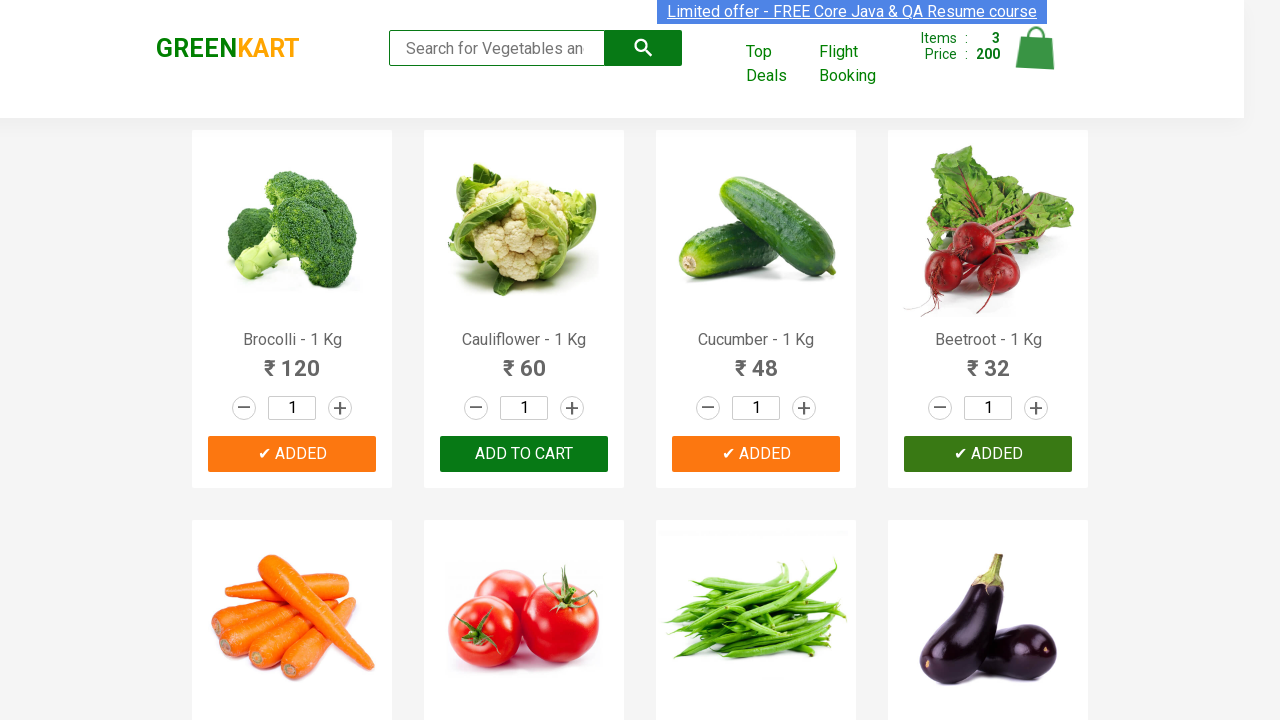

All 3 required items (Cucumber, Brocolli, Beetroot) have been added to cart
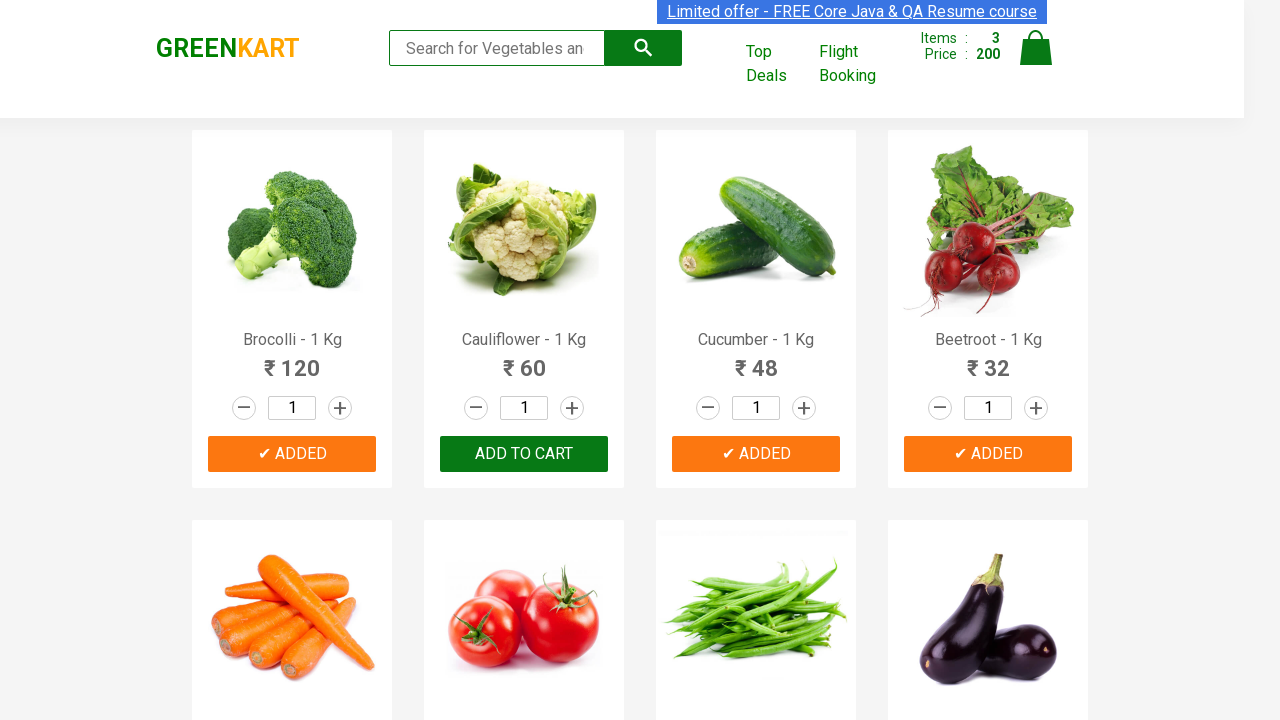

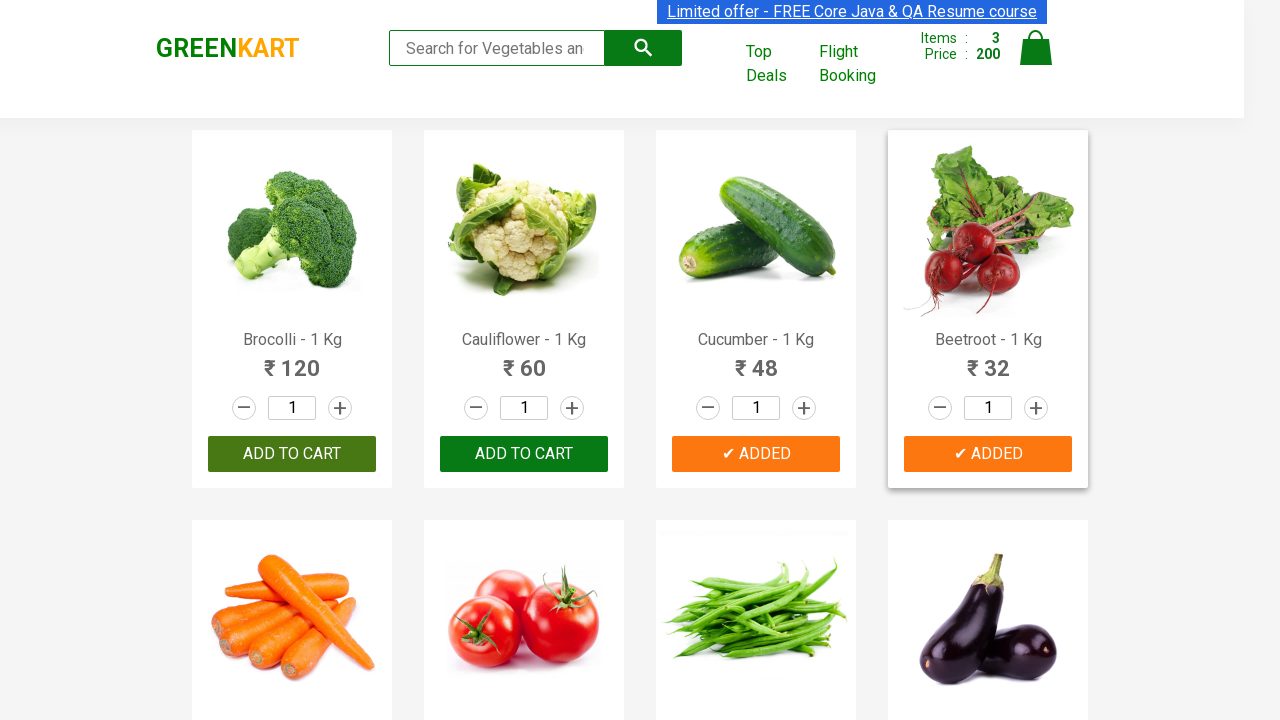